Tests clicking a primary button on the UI Testing Playground's class attribute challenge page, which tests the ability to locate elements by CSS class selectors.

Starting URL: http://uitestingplayground.com/classattr

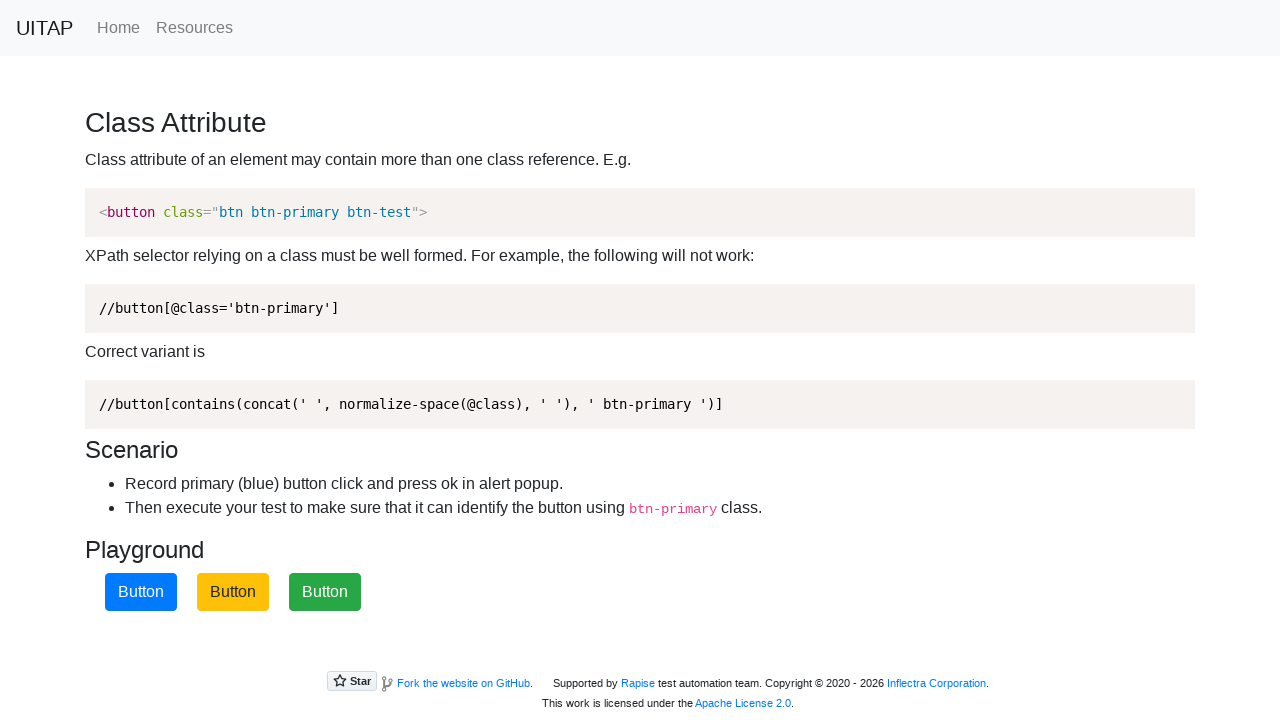

Clicked primary button using CSS class selector on class attribute challenge page at (141, 592) on .btn.btn-primary
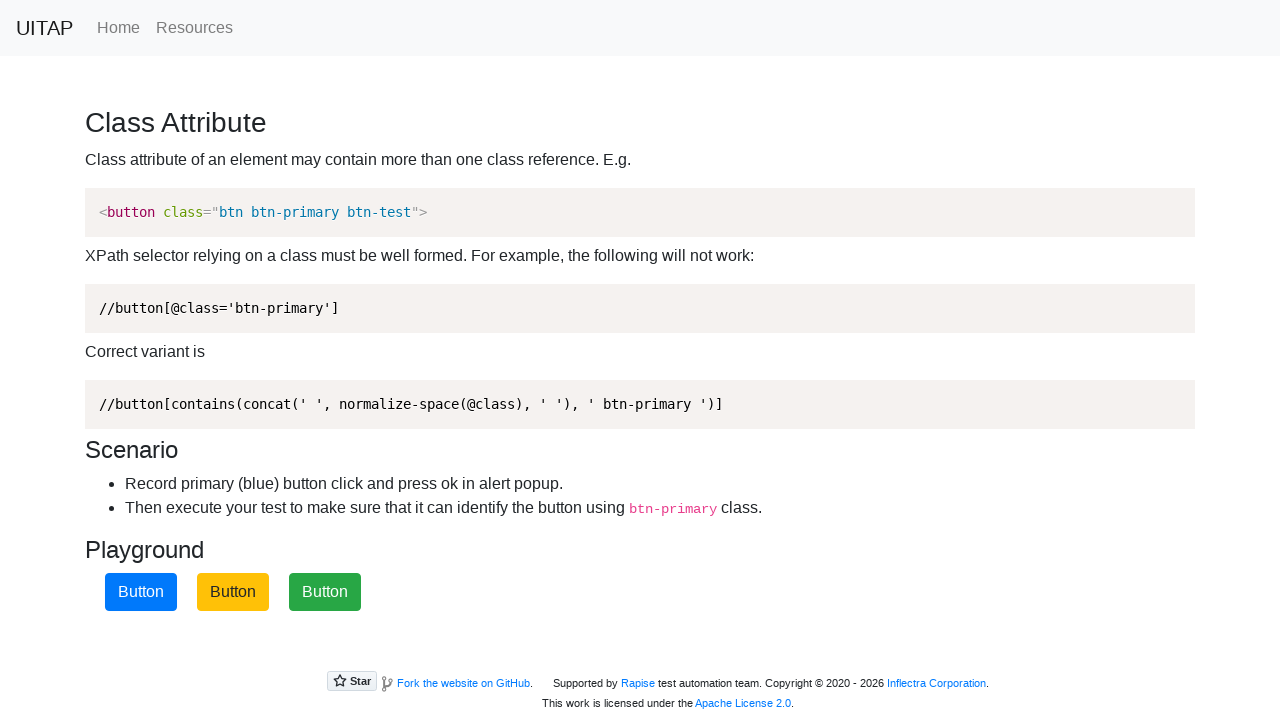

Waited 1 second for button click result
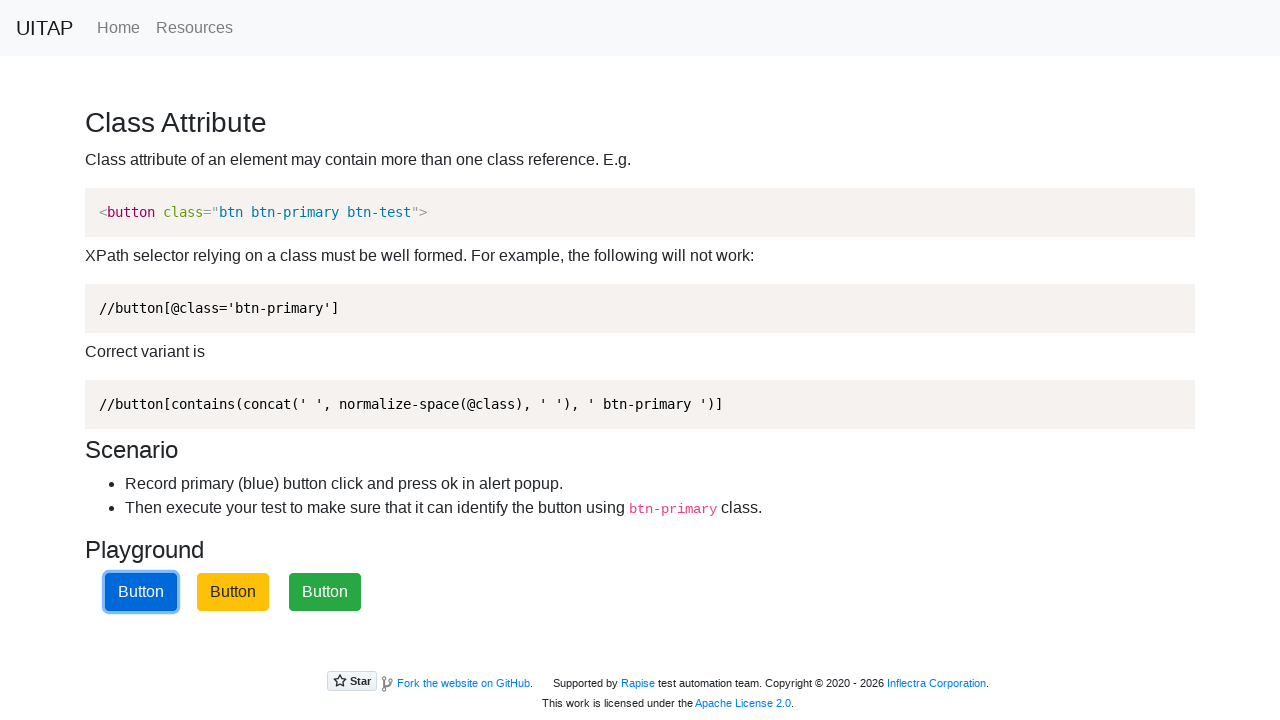

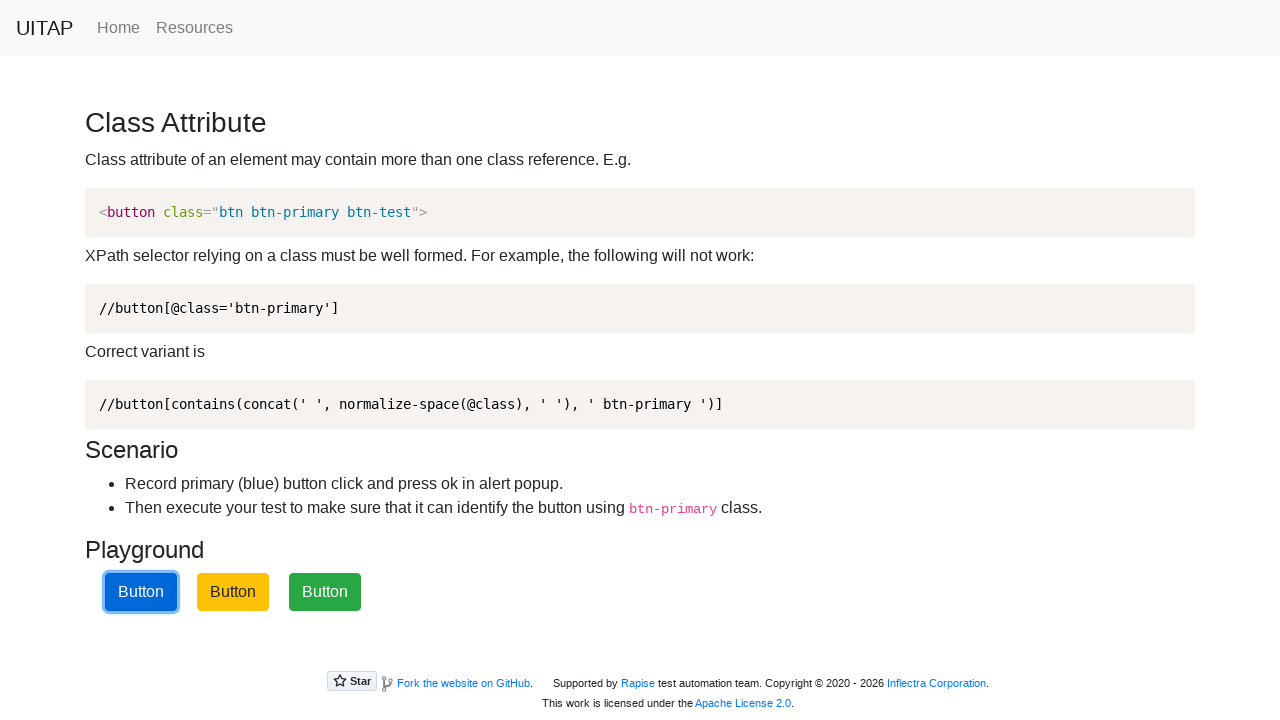